Tests a practice form by navigating to the Selenium automation practice page, selecting gender and hobbies options, and choosing state and city from dropdown menus.

Starting URL: https://www.tutorialspoint.com/selenium/practice/text-box.php

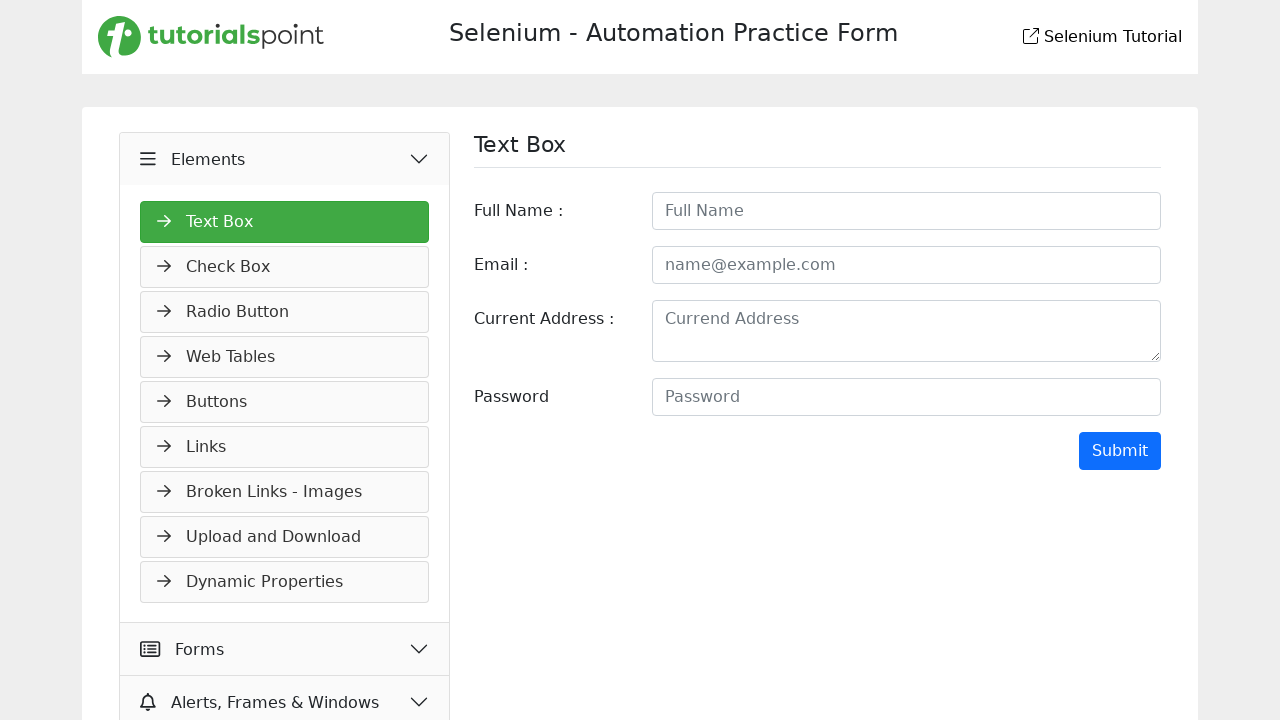

Clicked on accordion heading to expand menu at (285, 649) on #headingTwo
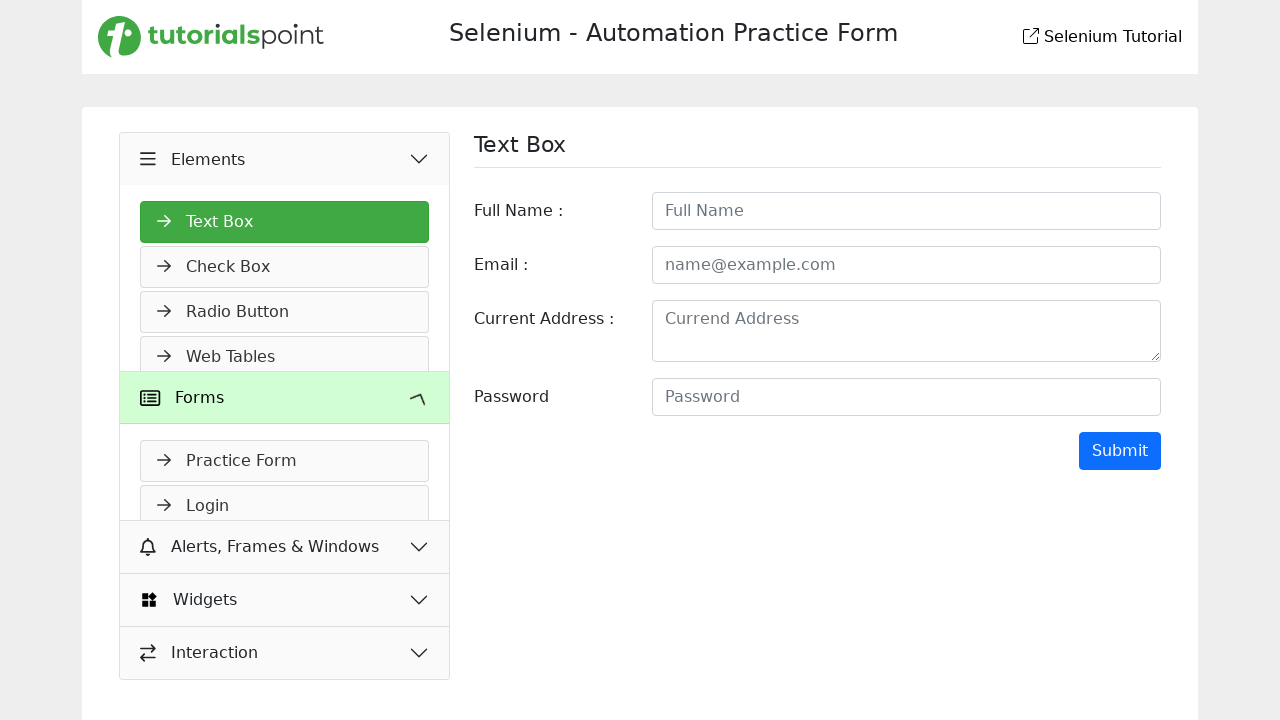

Practice form link became visible
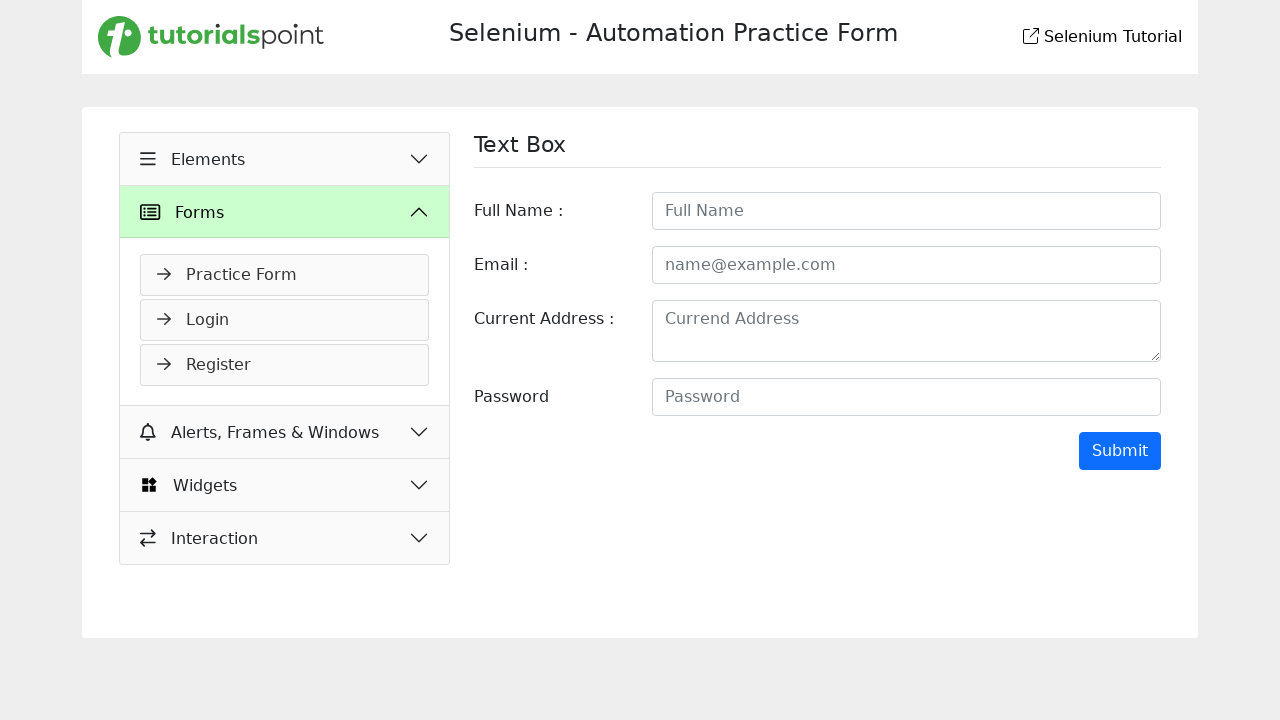

Clicked on practice form link at (285, 275) on xpath=//a[@href='selenium_automation_practice.php']
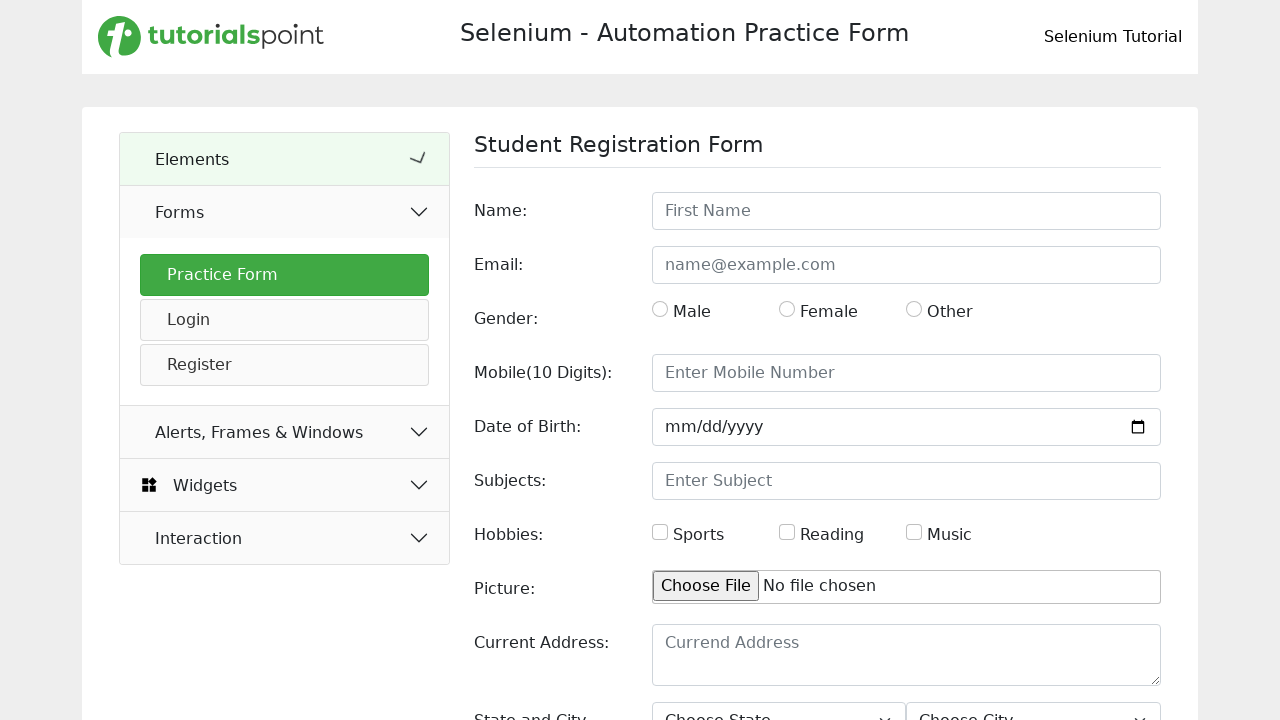

Practice form page loaded and gender field became visible
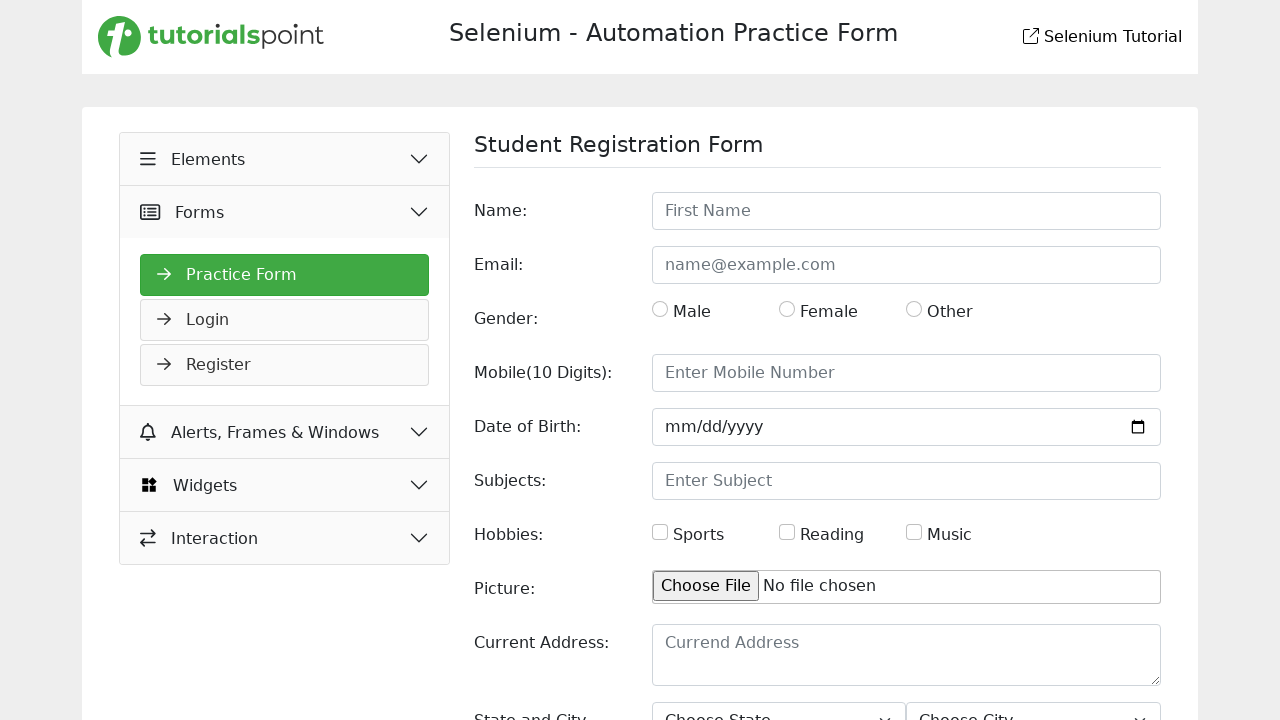

Selected male gender option at (660, 309) on #gender
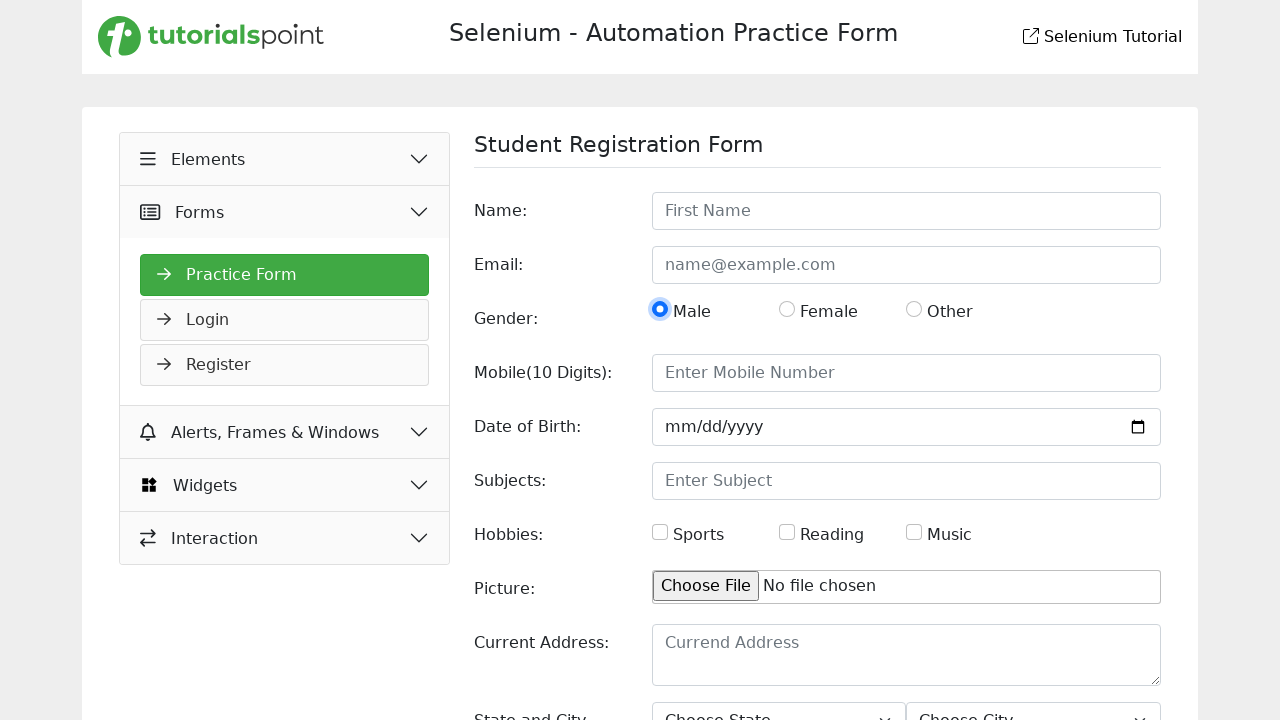

Hobbies checkbox became visible
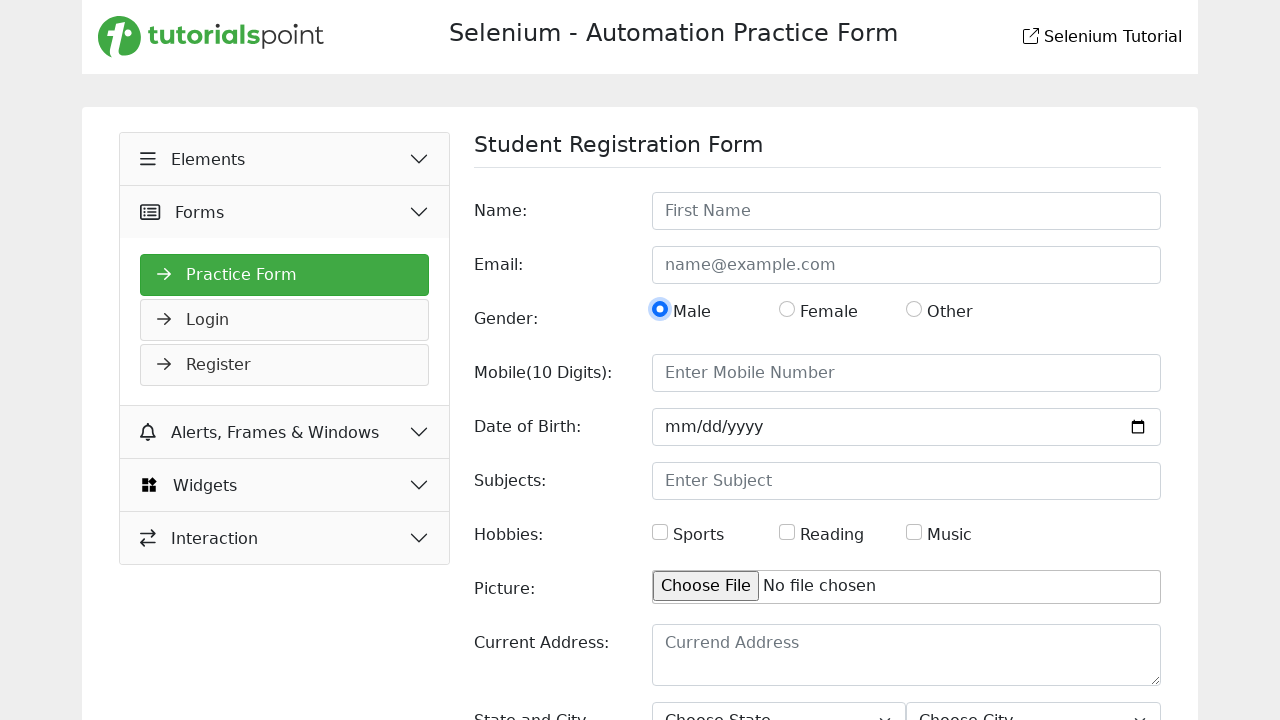

Selected hobbies checkbox at (660, 532) on #hobbies
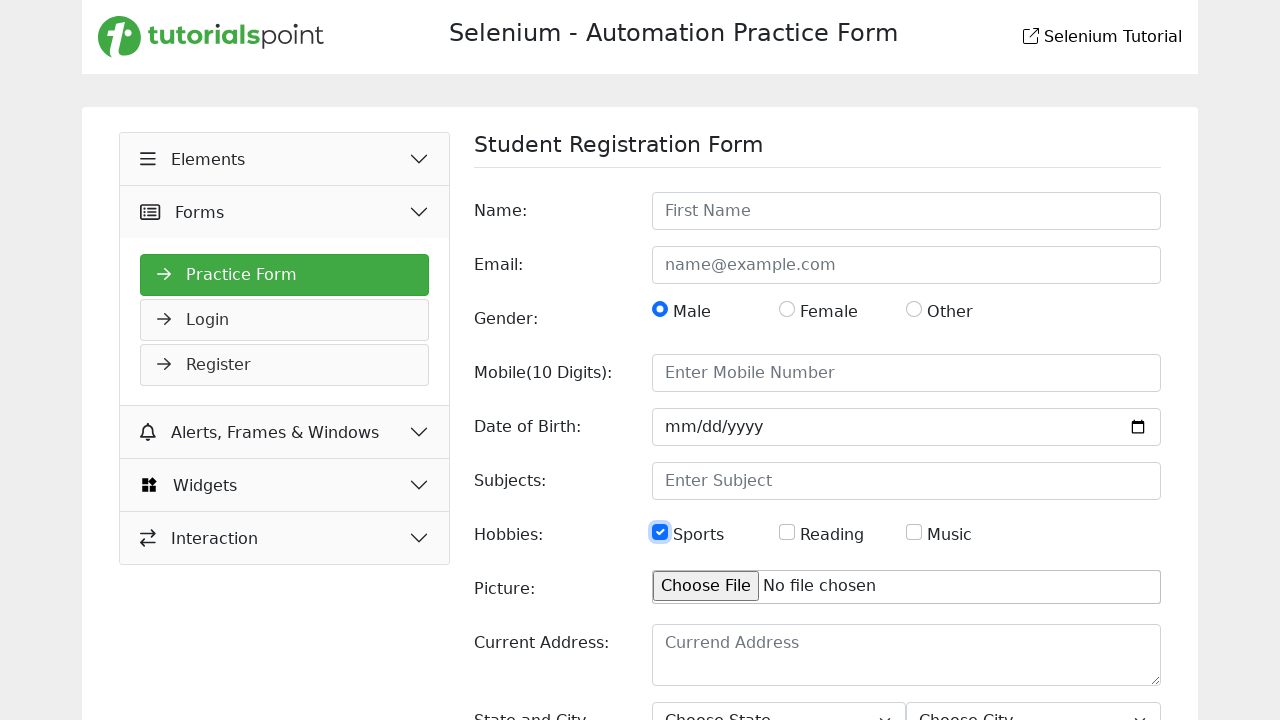

Selected 'Uttar Pradesh' from state dropdown on #state
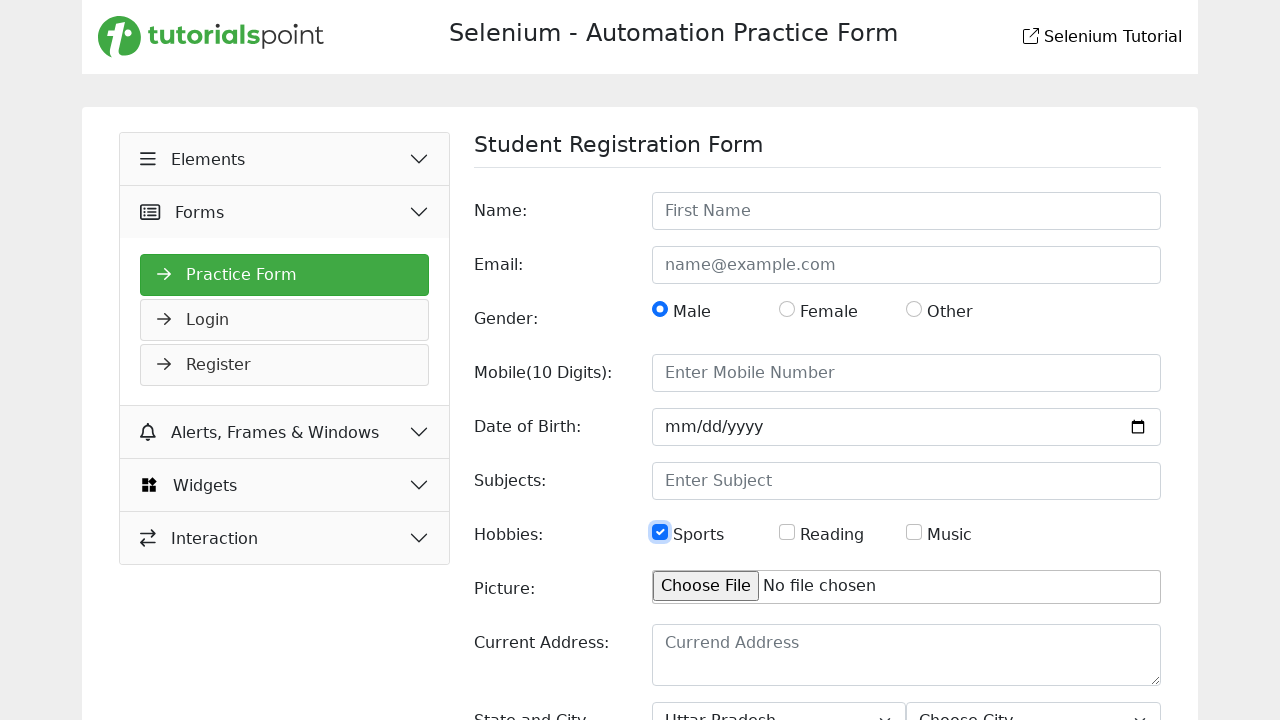

City dropdown became visible
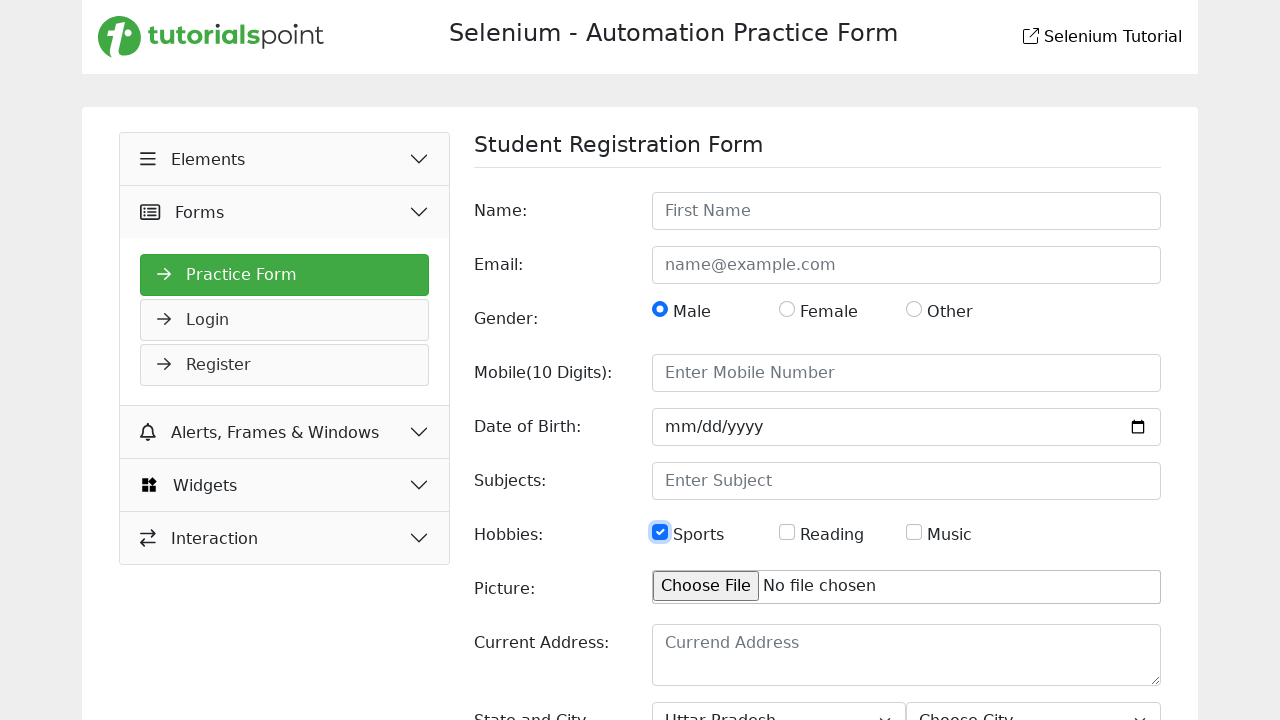

Selected 'Agra' from city dropdown on #city
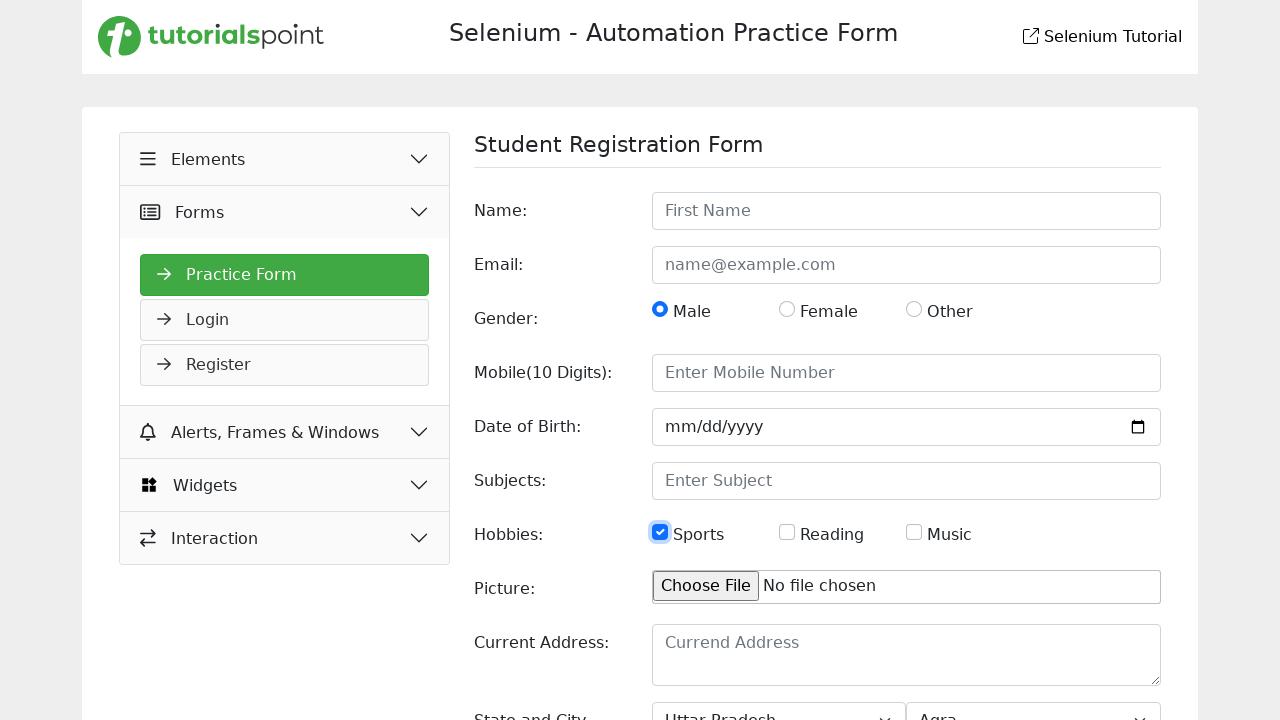

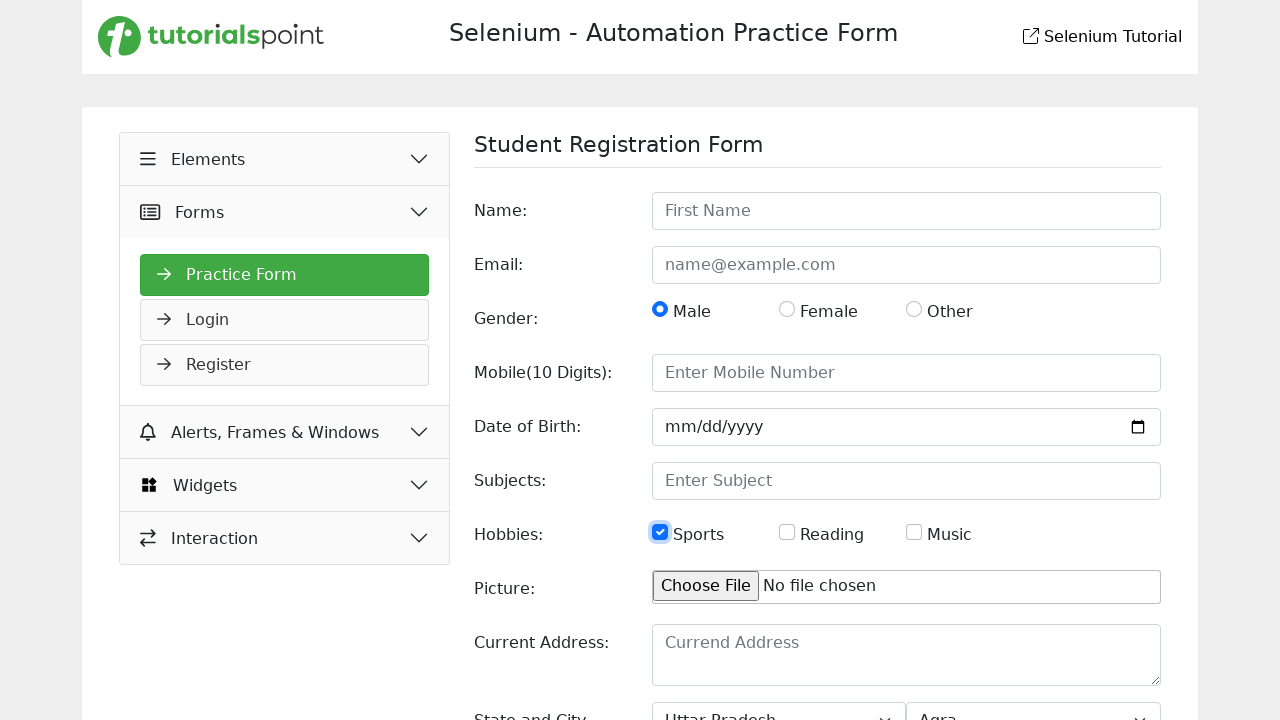